Tests page navigation and scrolling functionality on a table page by navigating to the page, maximizing the window, and scrolling to the bottom of the page.

Starting URL: https://leafground.com/table.xhtml

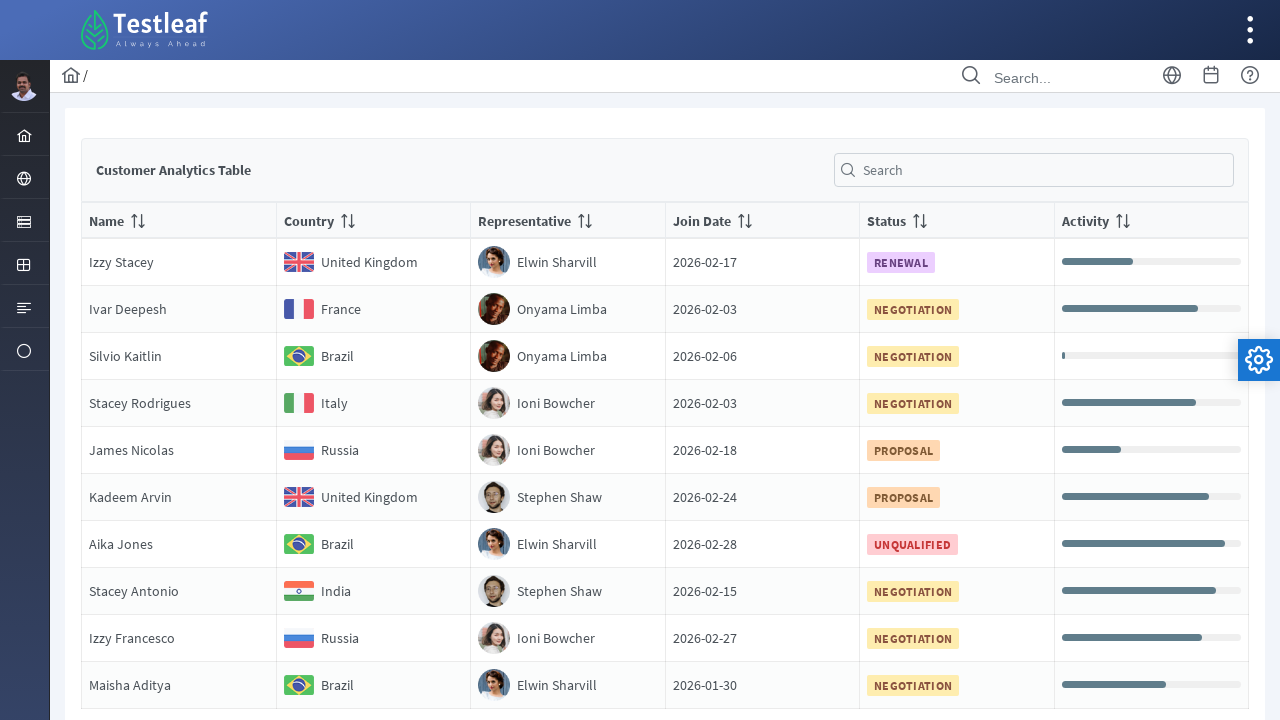

Page loaded with domcontentloaded state
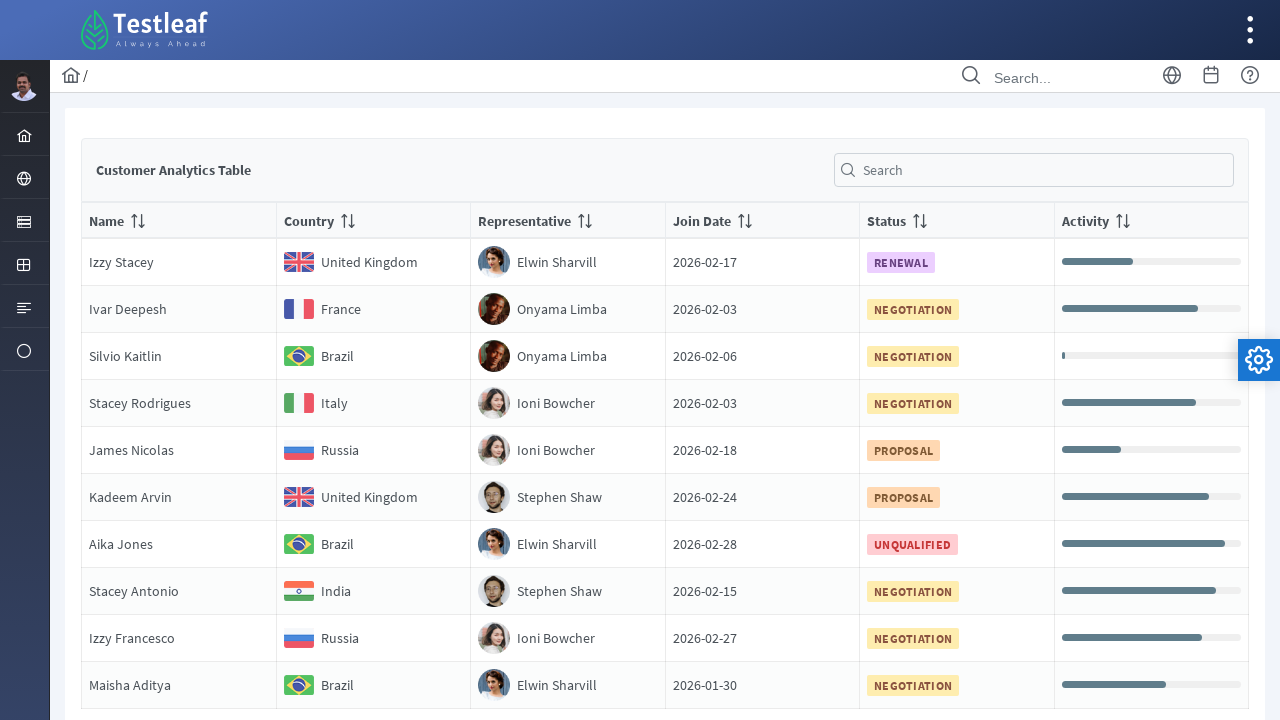

Scrolled to the bottom of the table page
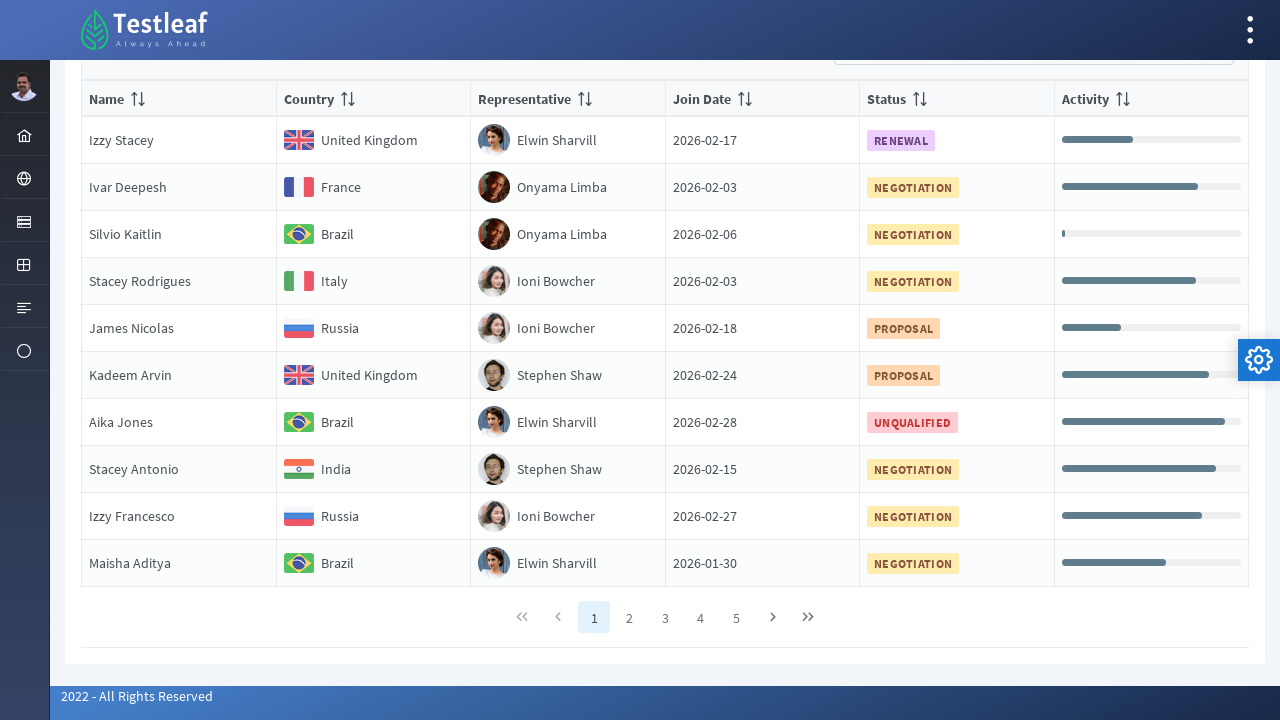

Waited for lazy-loaded content to appear after scrolling
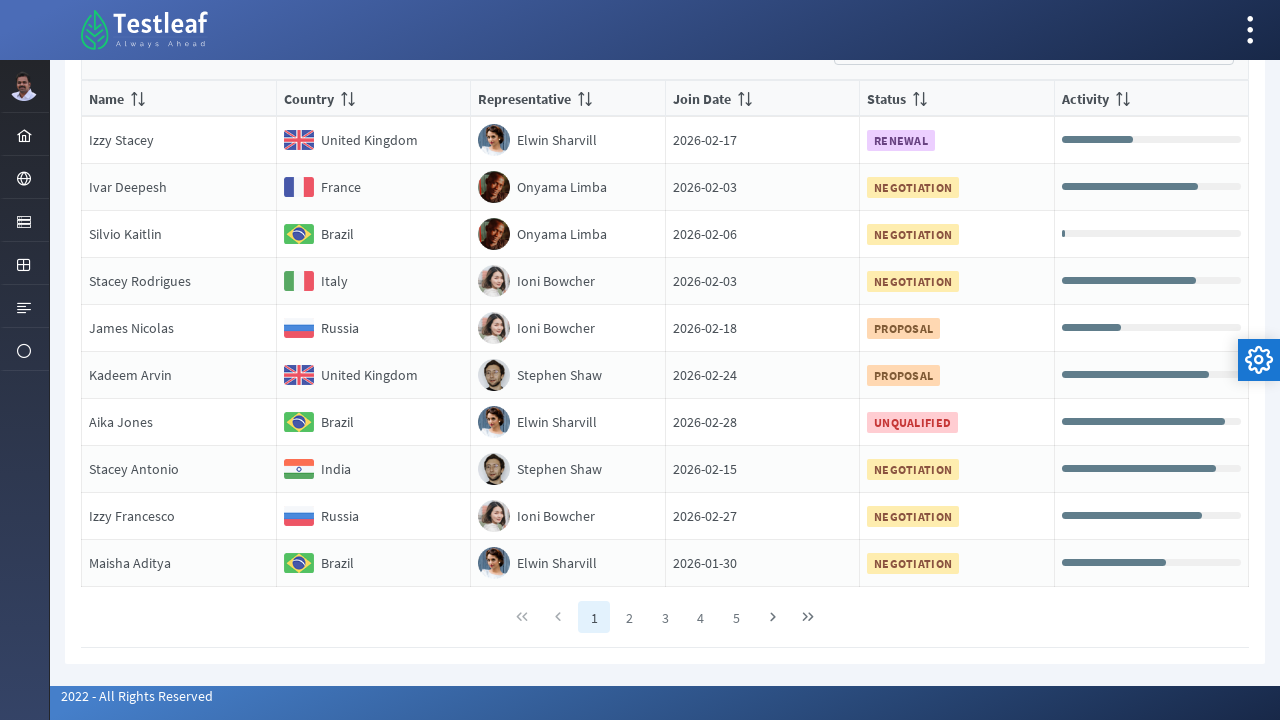

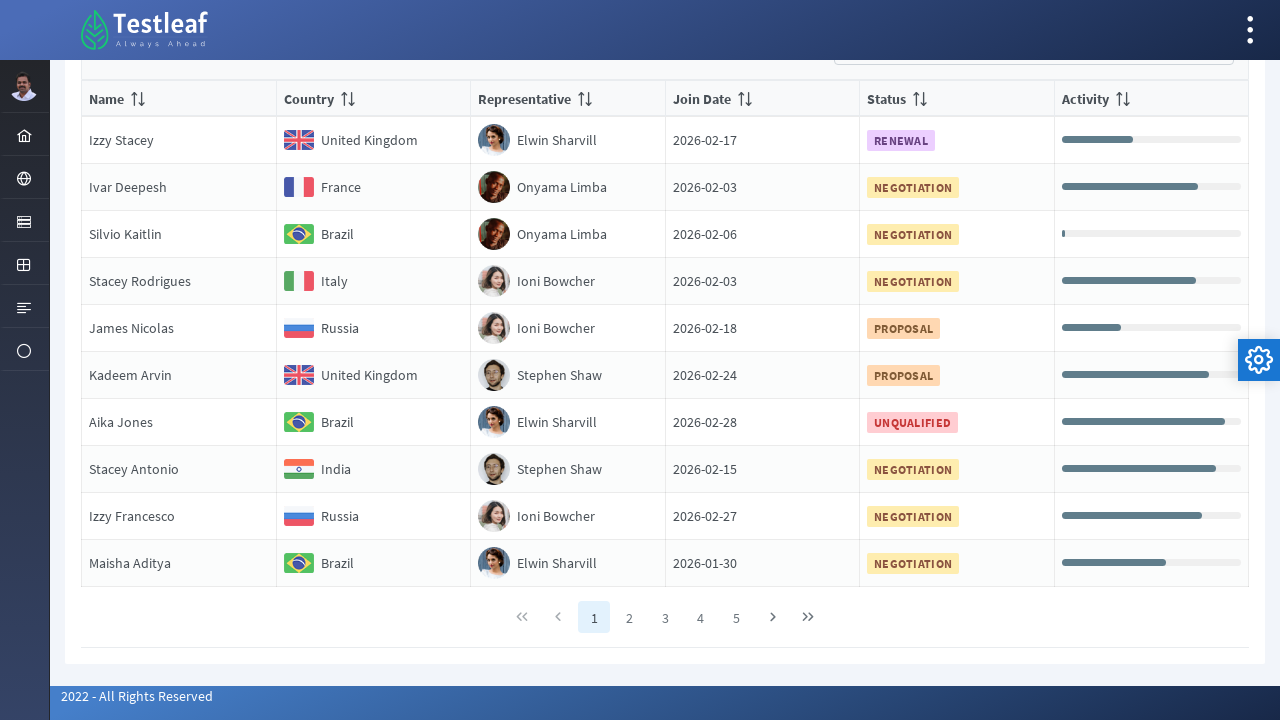